Tests Python.org search functionality by entering "pycon" in the search box and verifying results are displayed

Starting URL: http://www.python.org

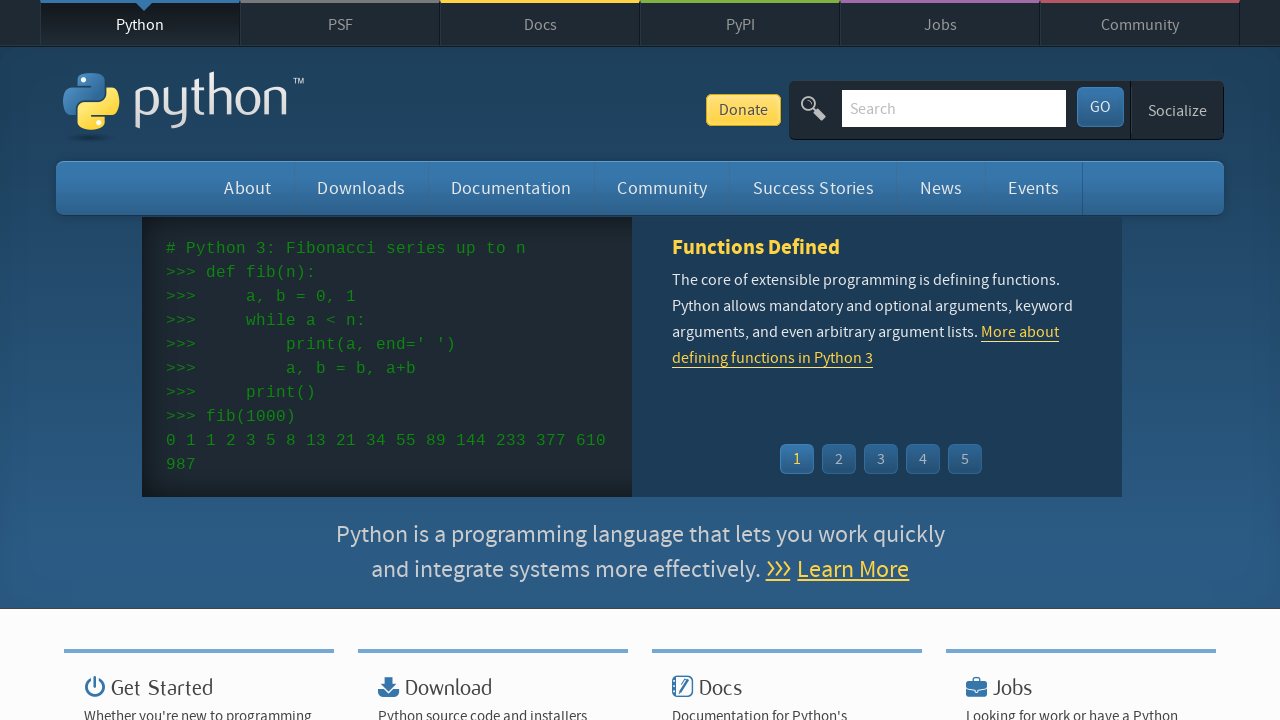

Filled search field with 'pycon' on input[name='q']
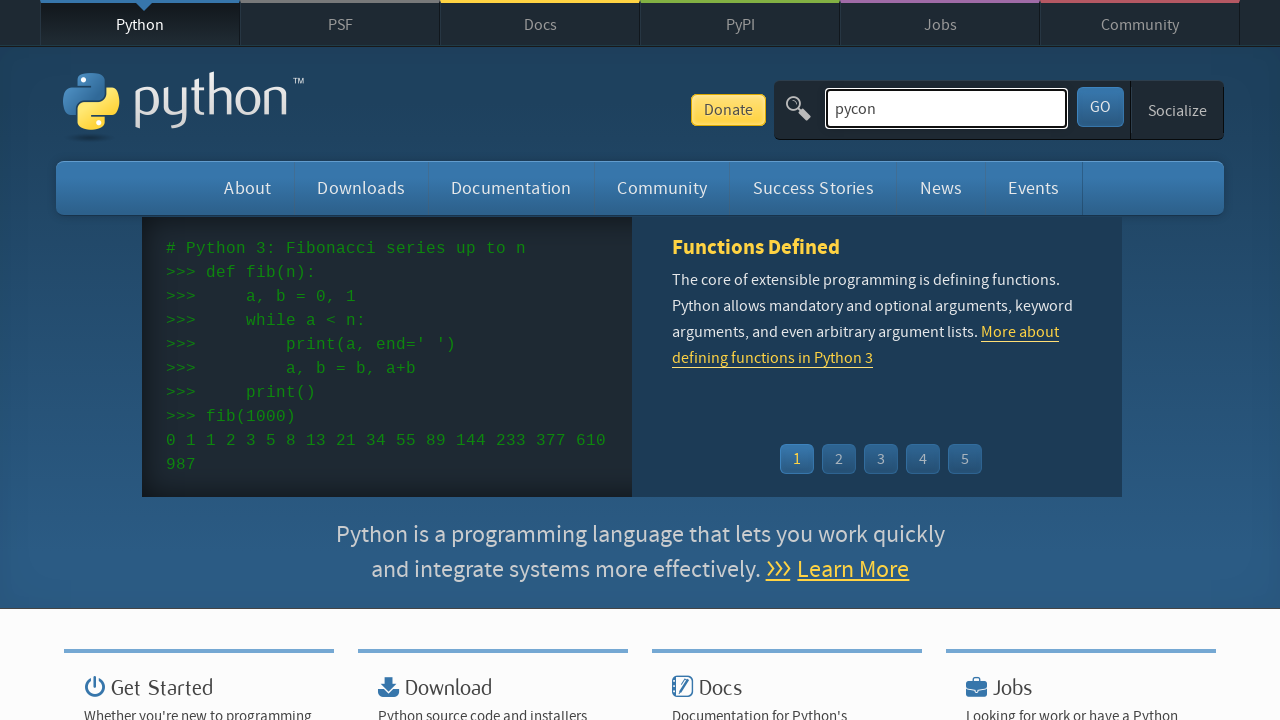

Pressed Enter to submit search on input[name='q']
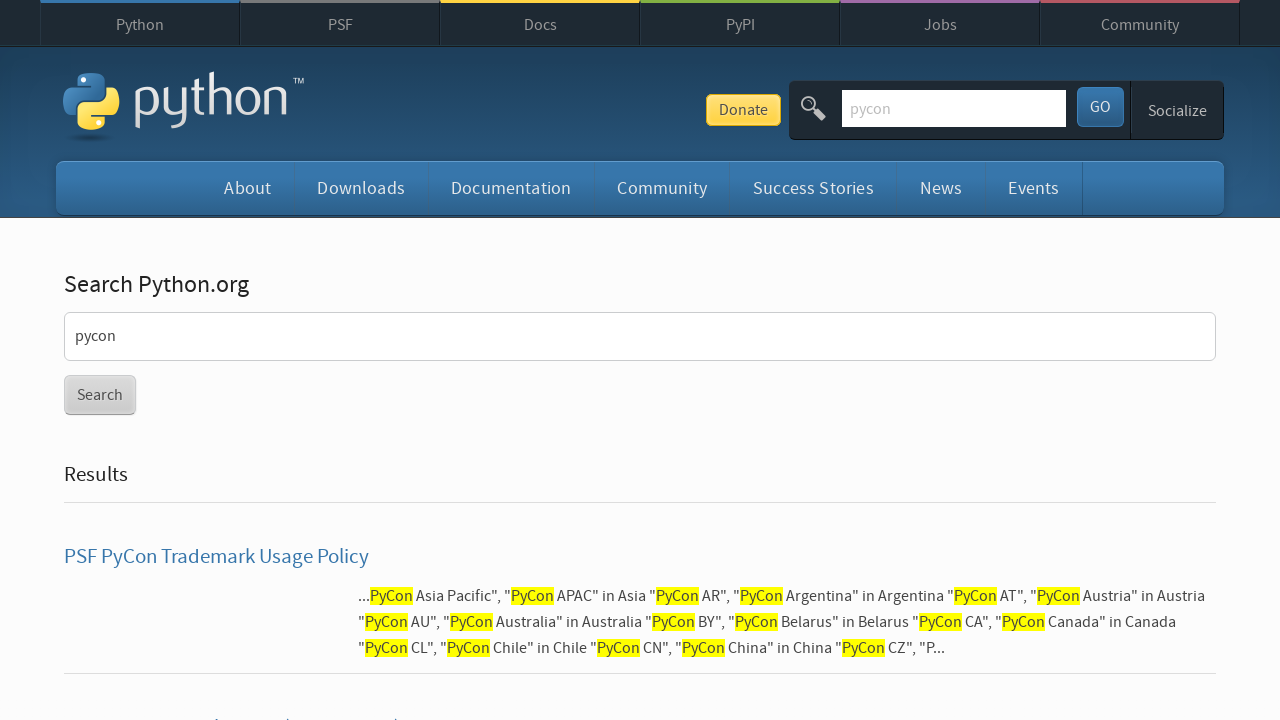

Waited for page to reach network idle state
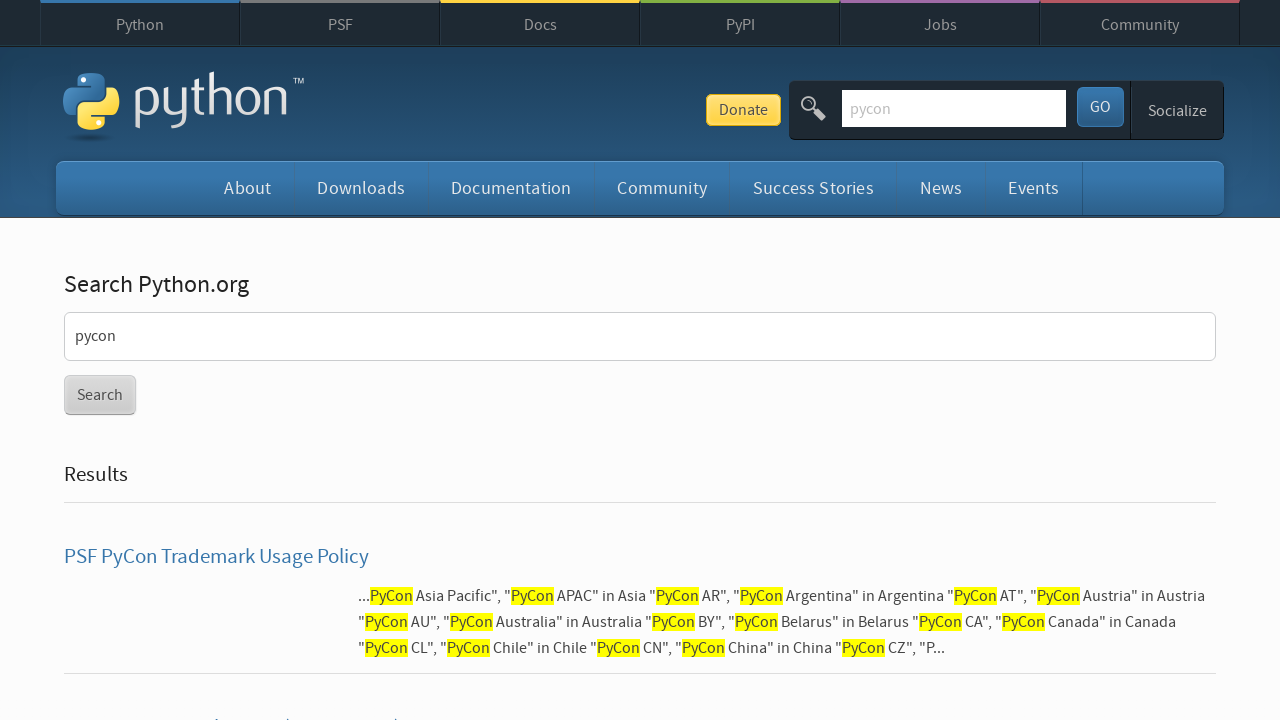

Verified that search results are displayed (no 'No results found' message)
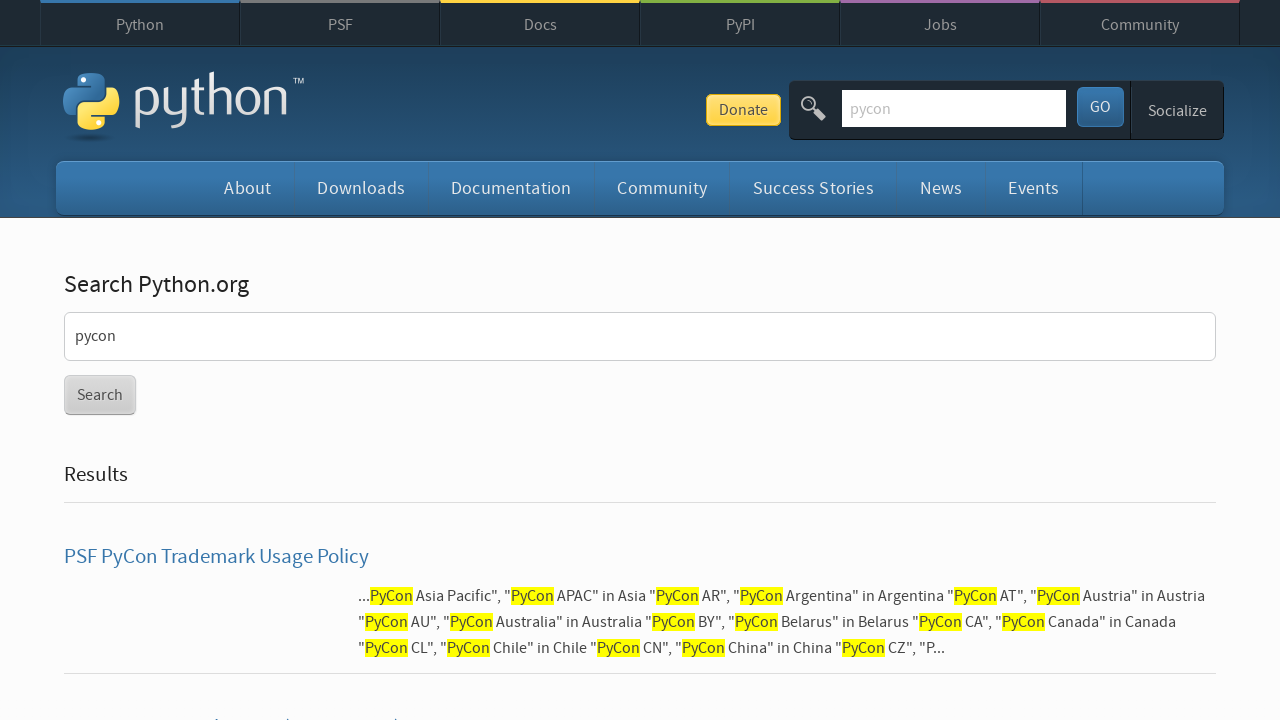

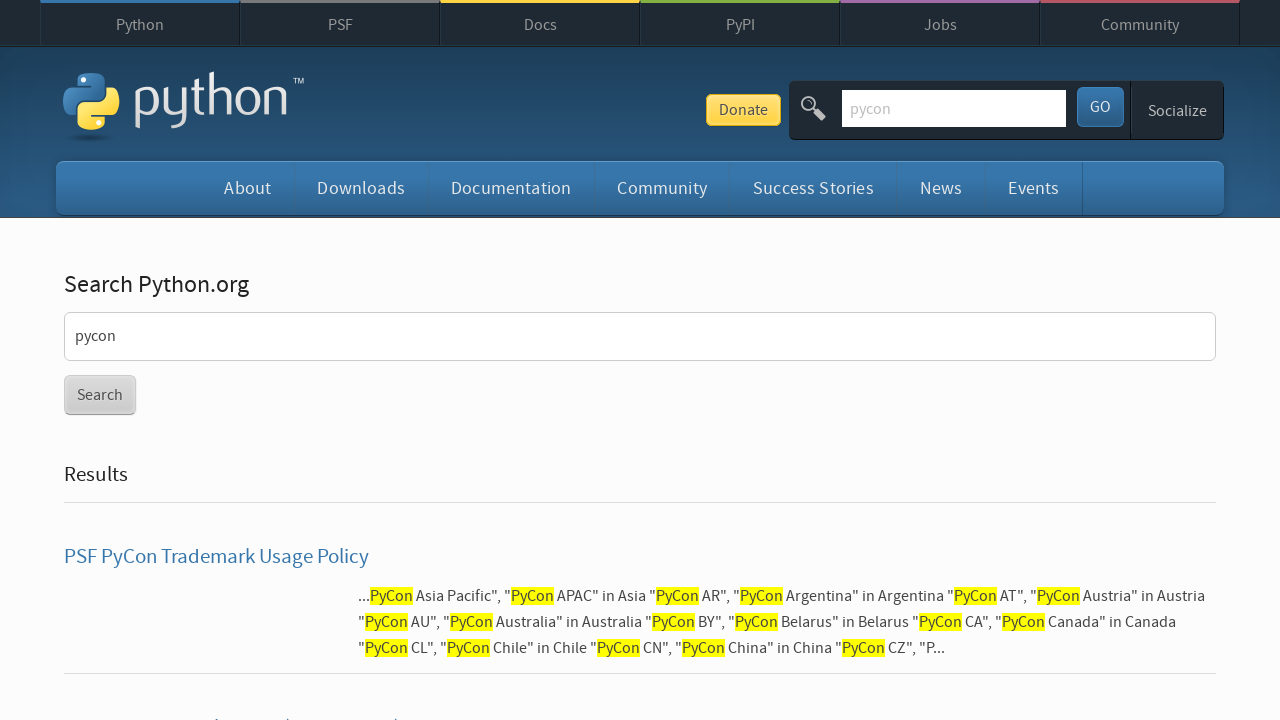